Tests revealing an input field and interacting with it after waiting for it to be visible

Starting URL: https://www.selenium.dev/selenium/web/dynamic.html

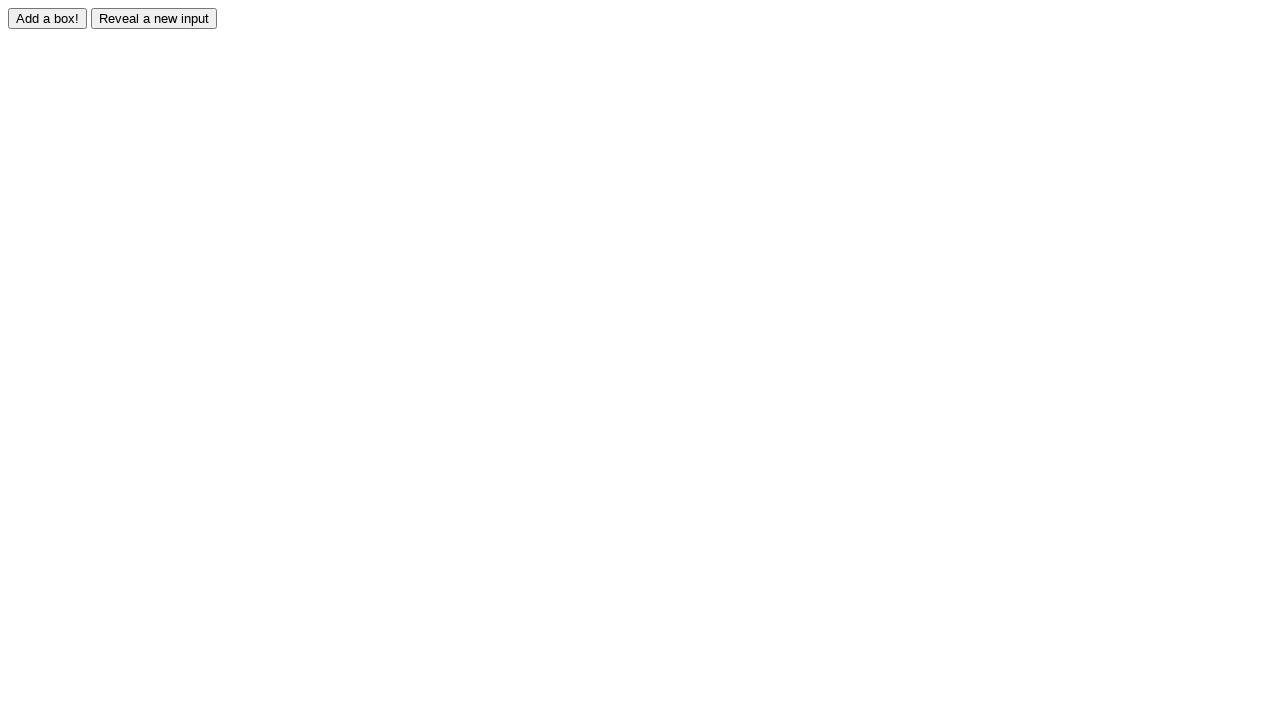

Navigated to dynamic.html test page
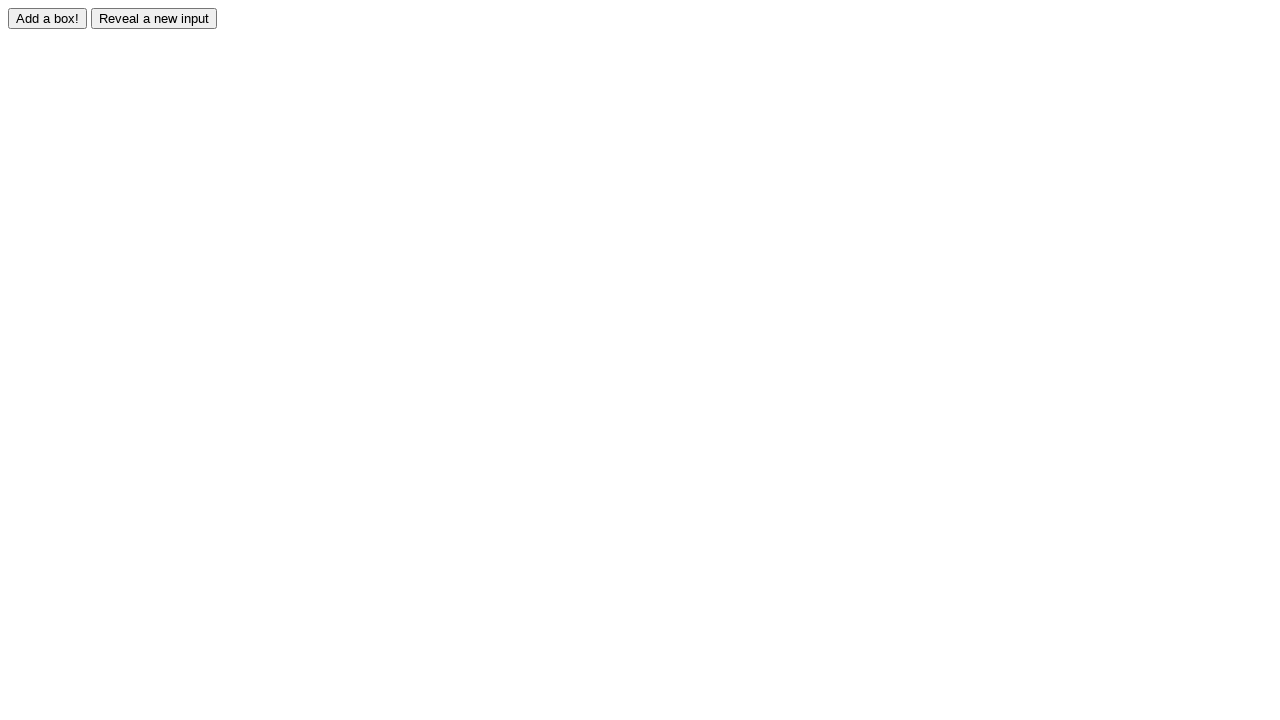

Clicked reveal button to show hidden input field at (154, 18) on #reveal
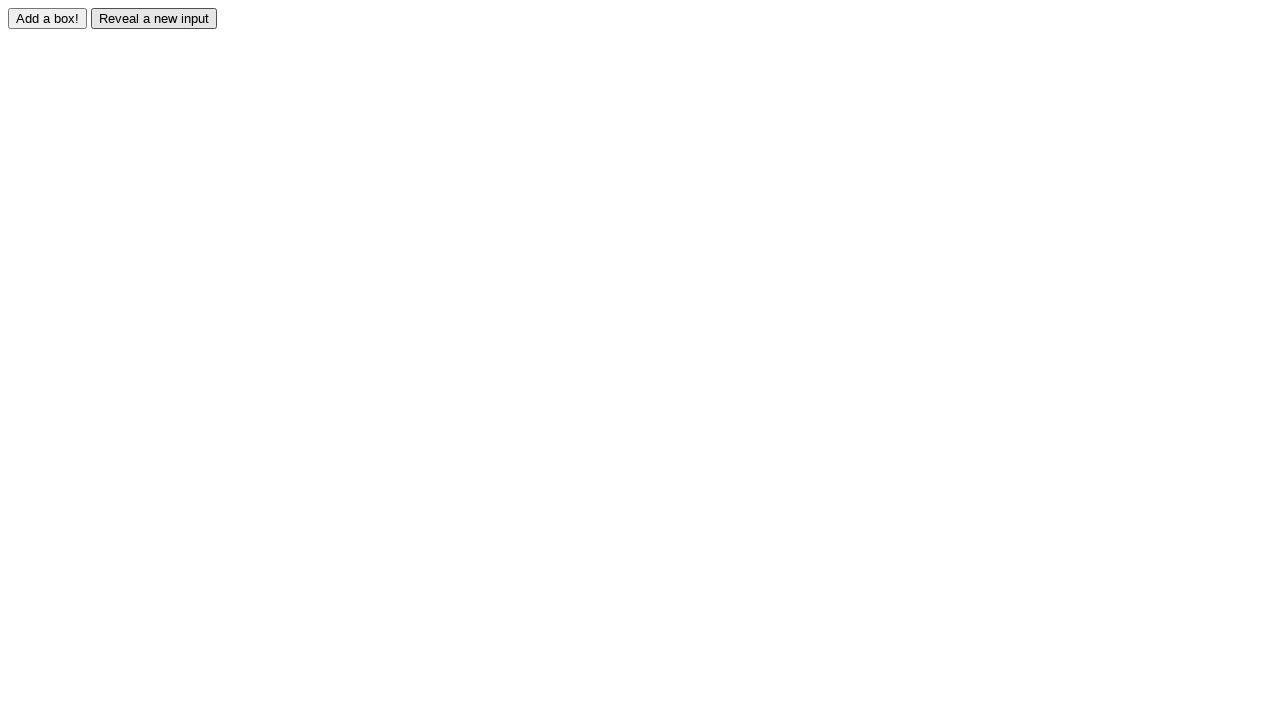

Waited for input field to become visible
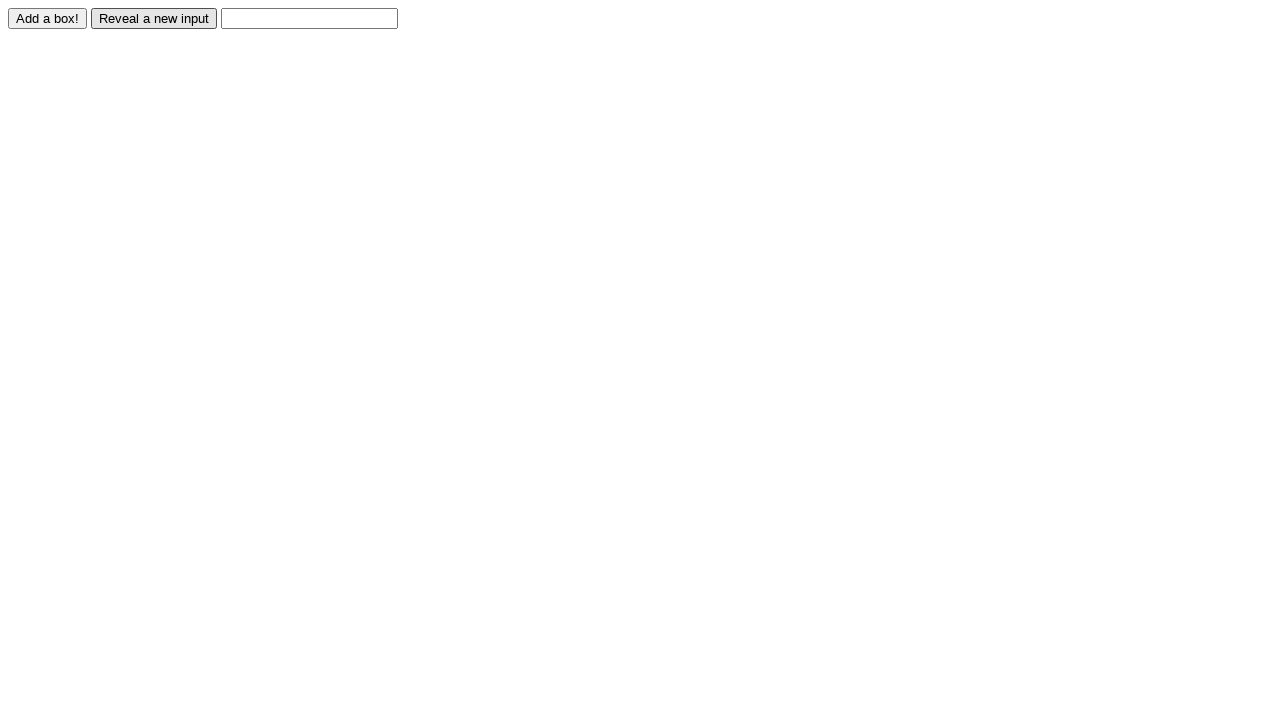

Filled the revealed input field with 'some text' on #revealed
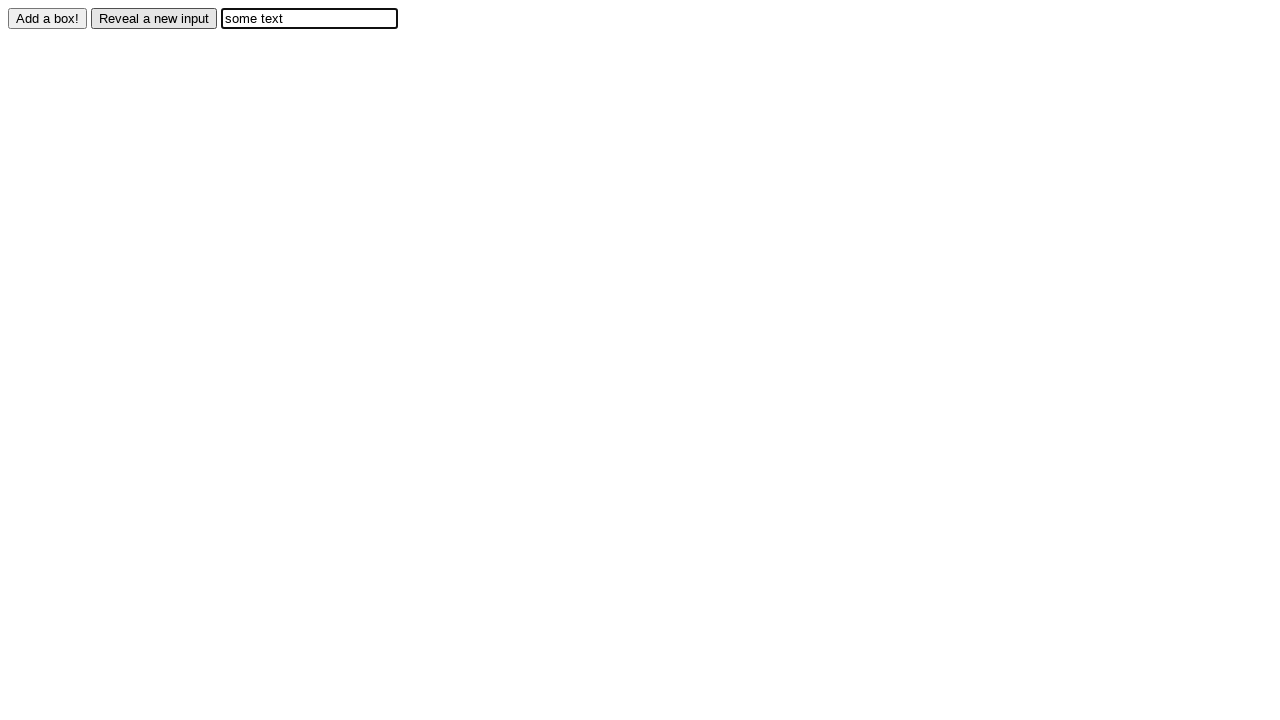

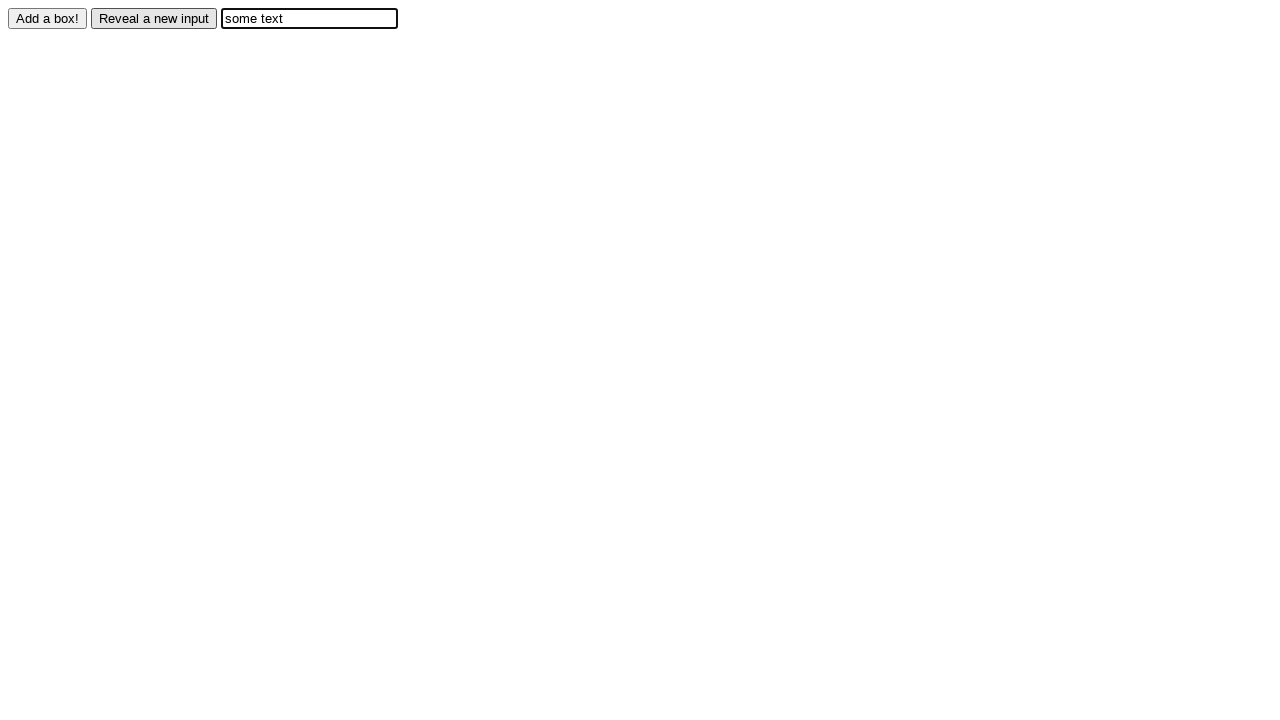